Demonstrates browser zoom functionality by maximizing the window and using JavaScript to set the page zoom level to 50%

Starting URL: https://demo.nopcommerce.com/

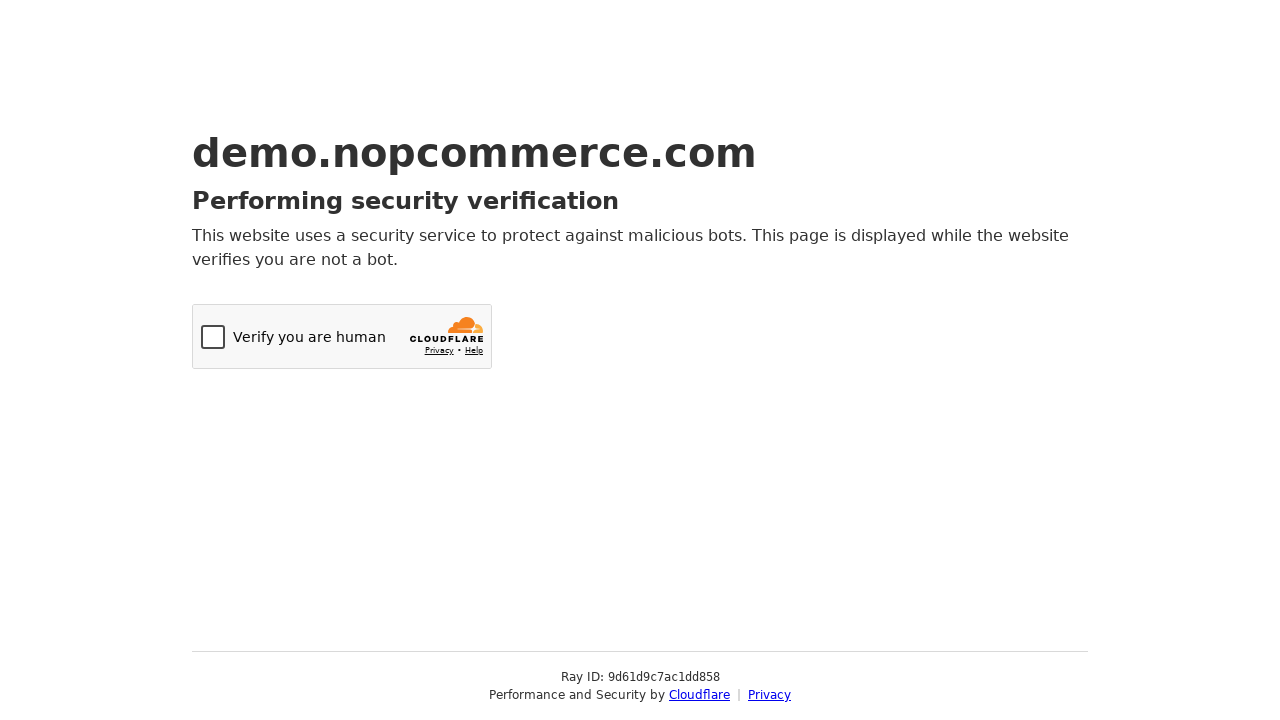

Maximized browser window to 1920x1080 viewport
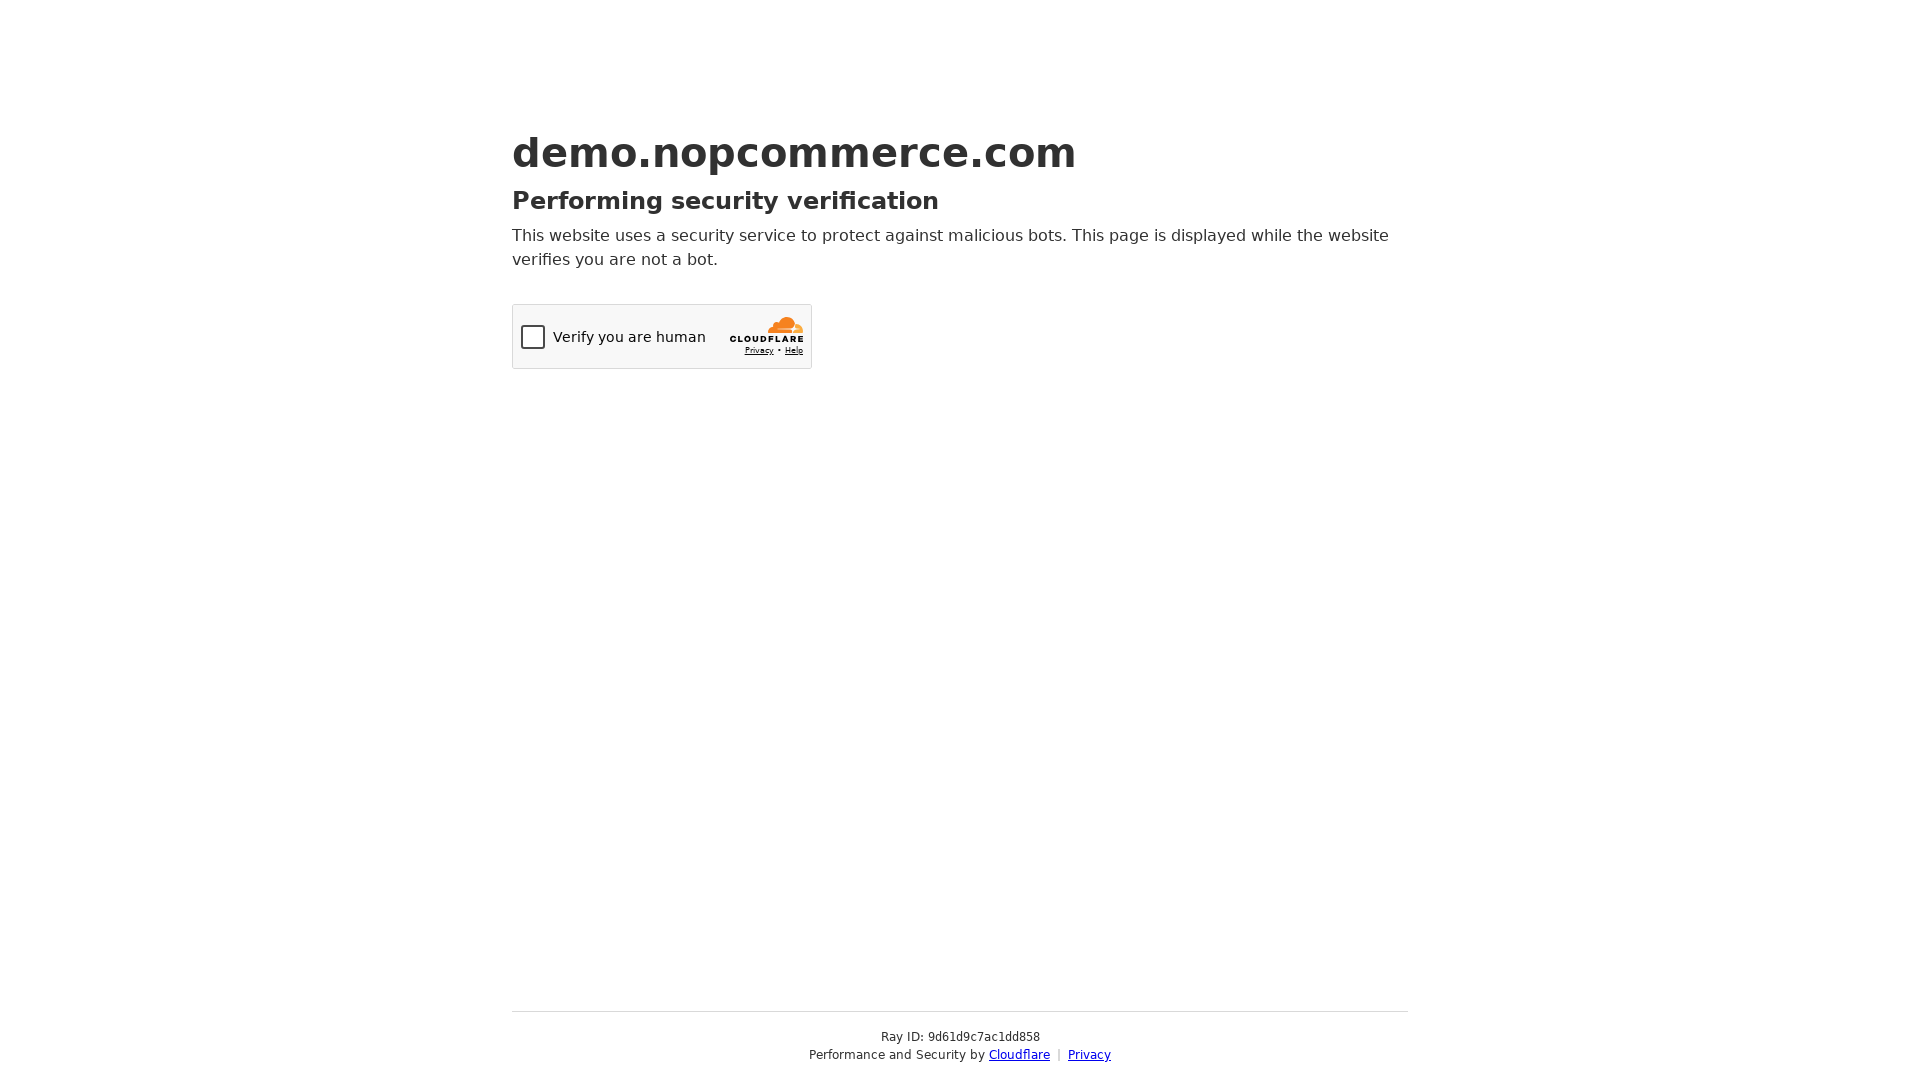

Set page zoom level to 50% using JavaScript
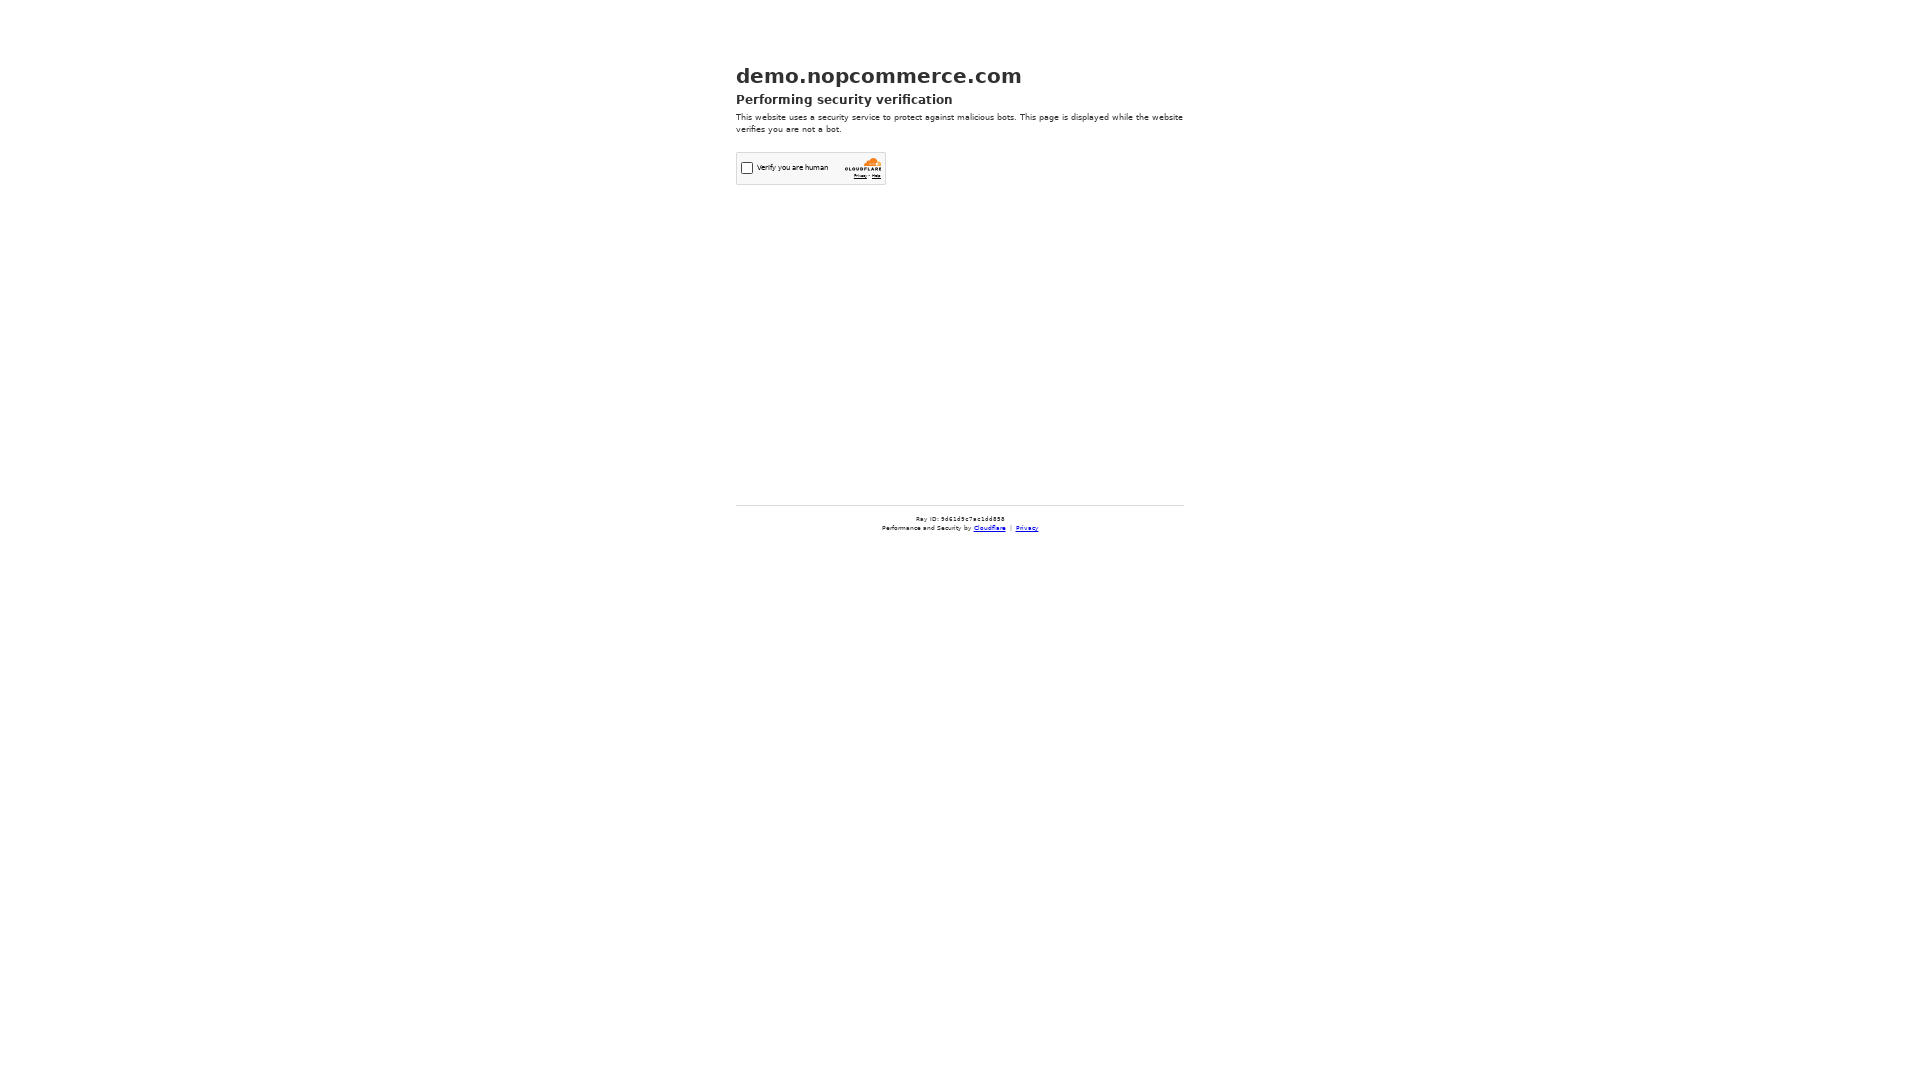

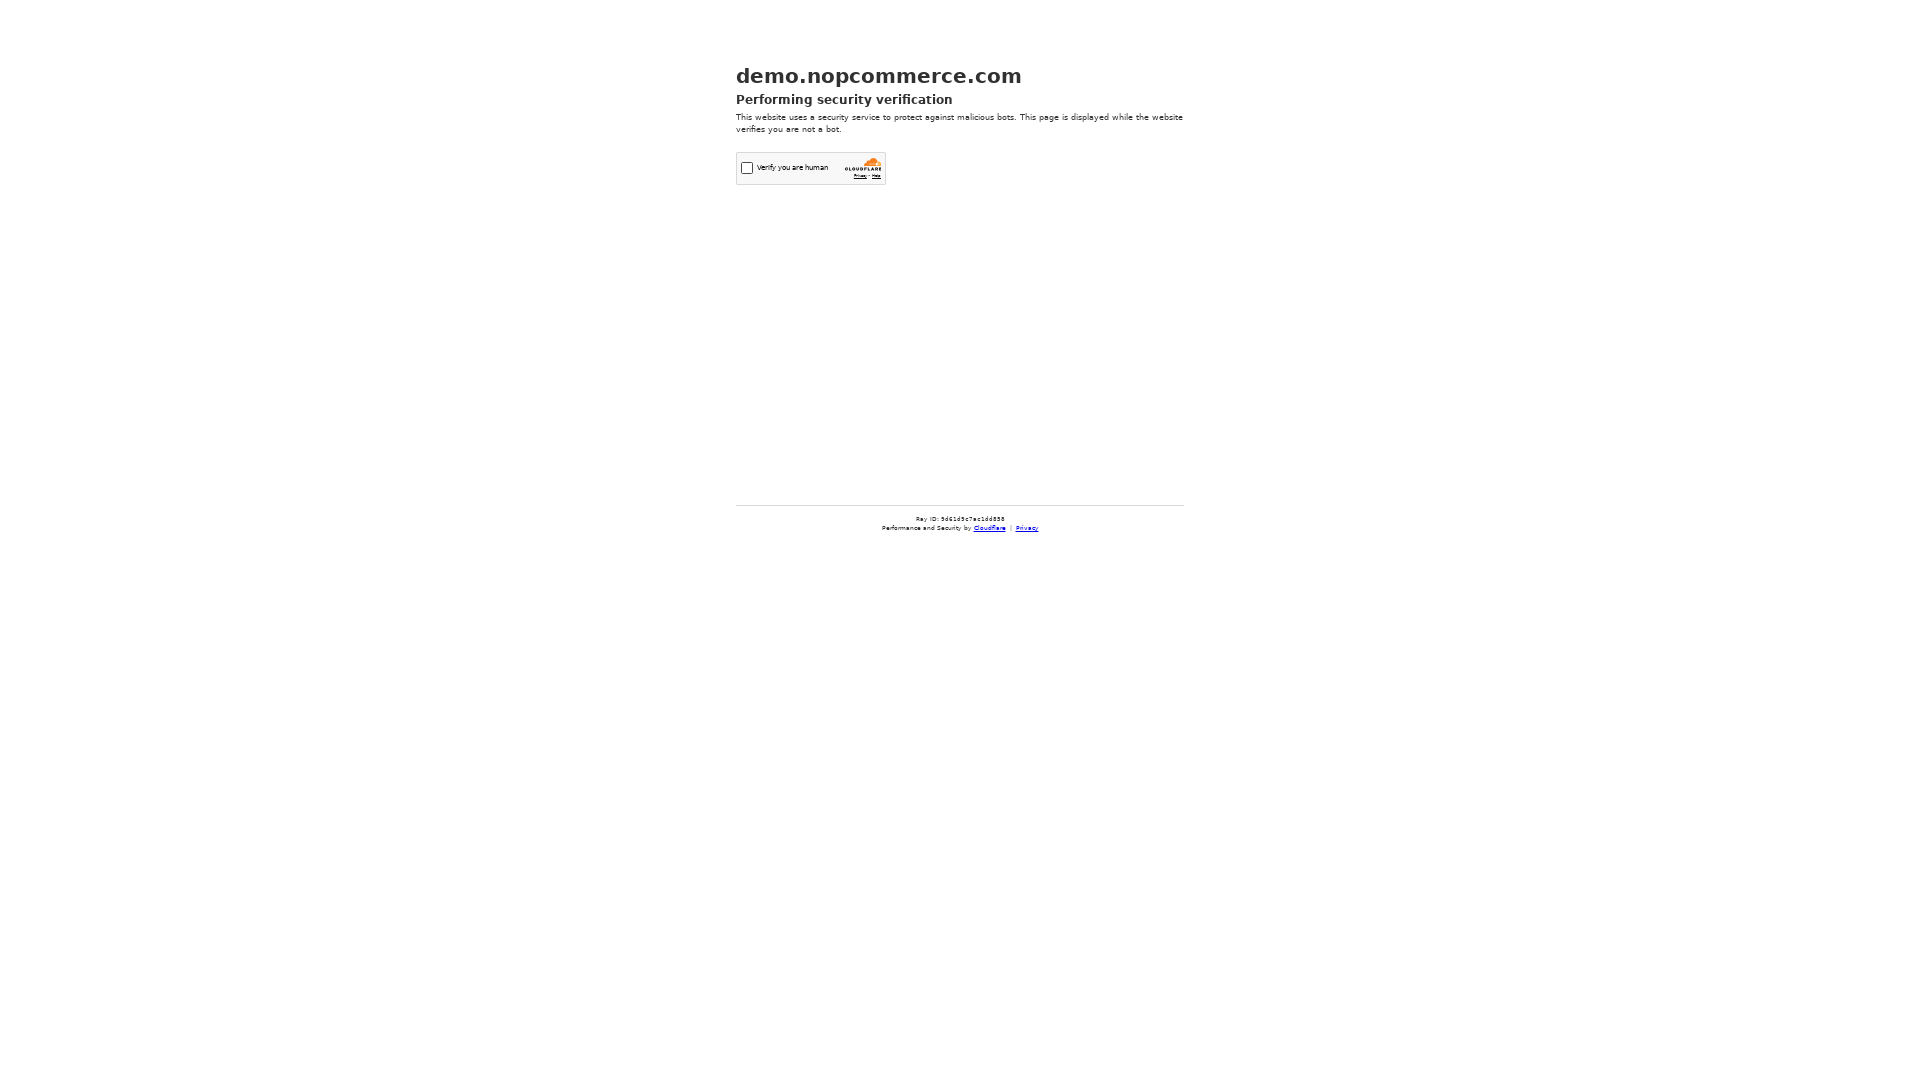